Tests adding a new todo item to a todo list application by entering text and submitting it

Starting URL: https://lambdatest.github.io/sample-todo-app/

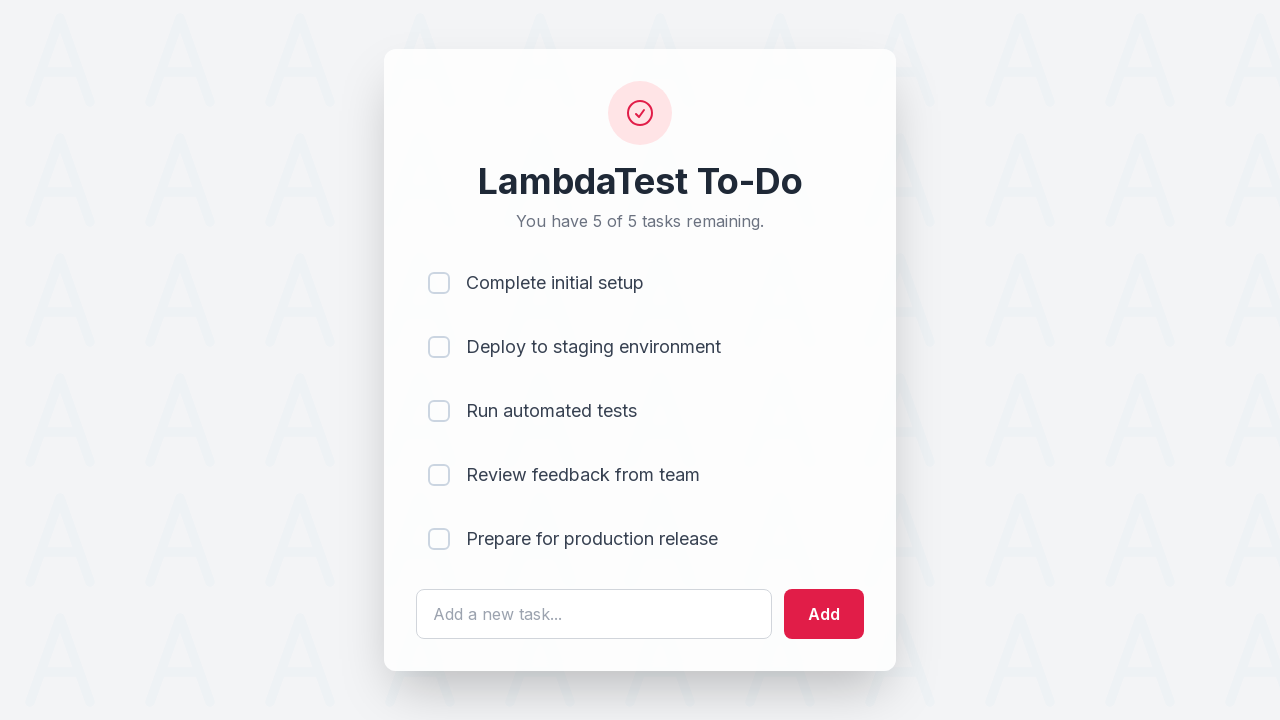

Filled todo input field with 'buy milk' on #sampletodotext
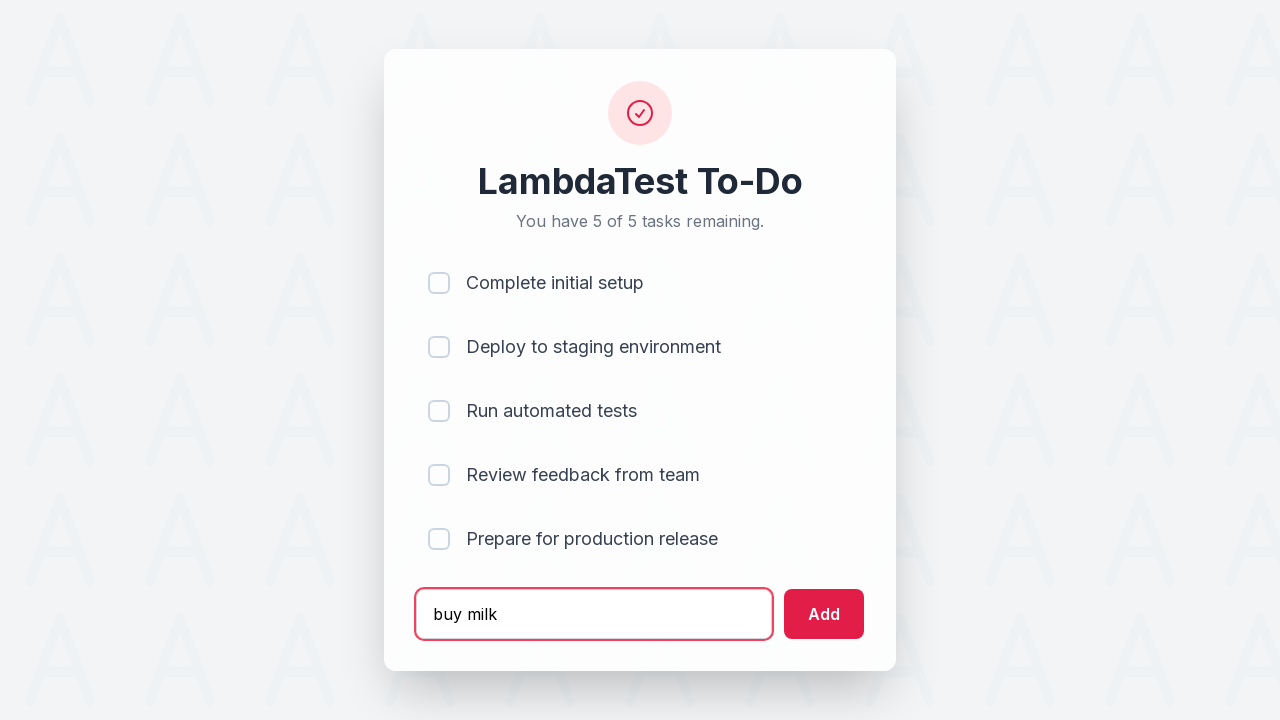

Pressed Enter key to submit new todo on #sampletodotext
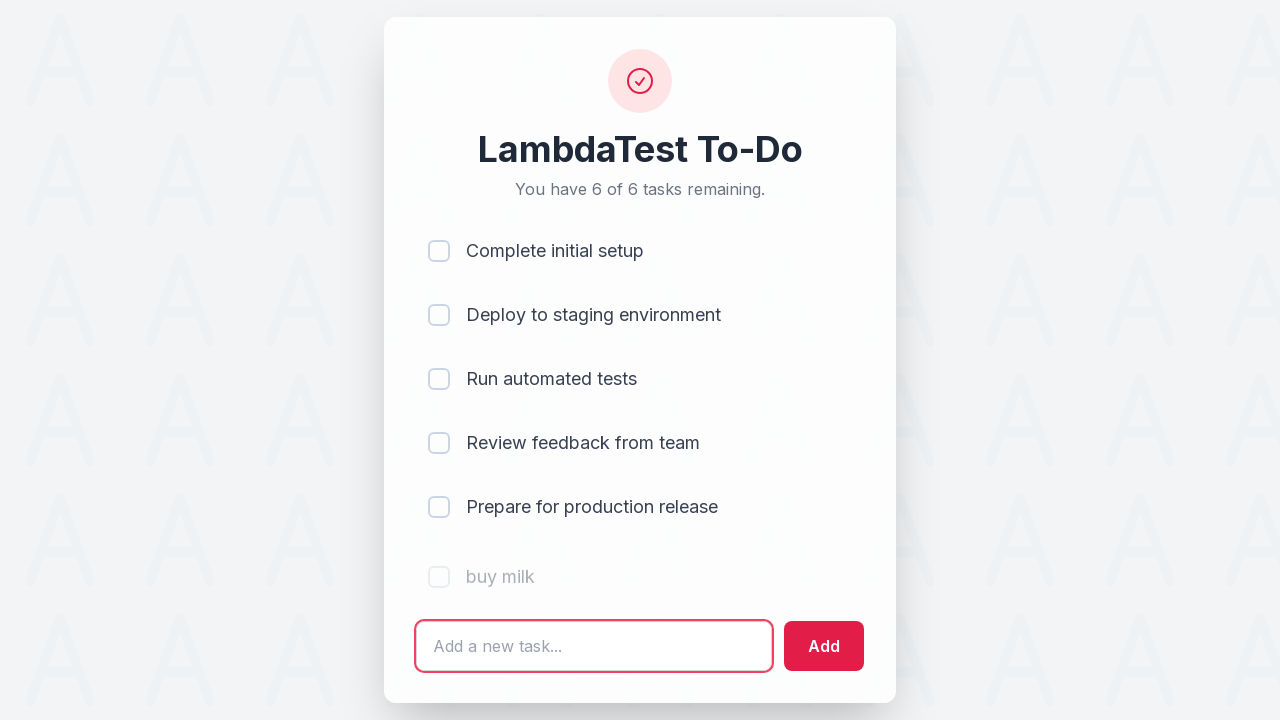

New todo item appeared in the list
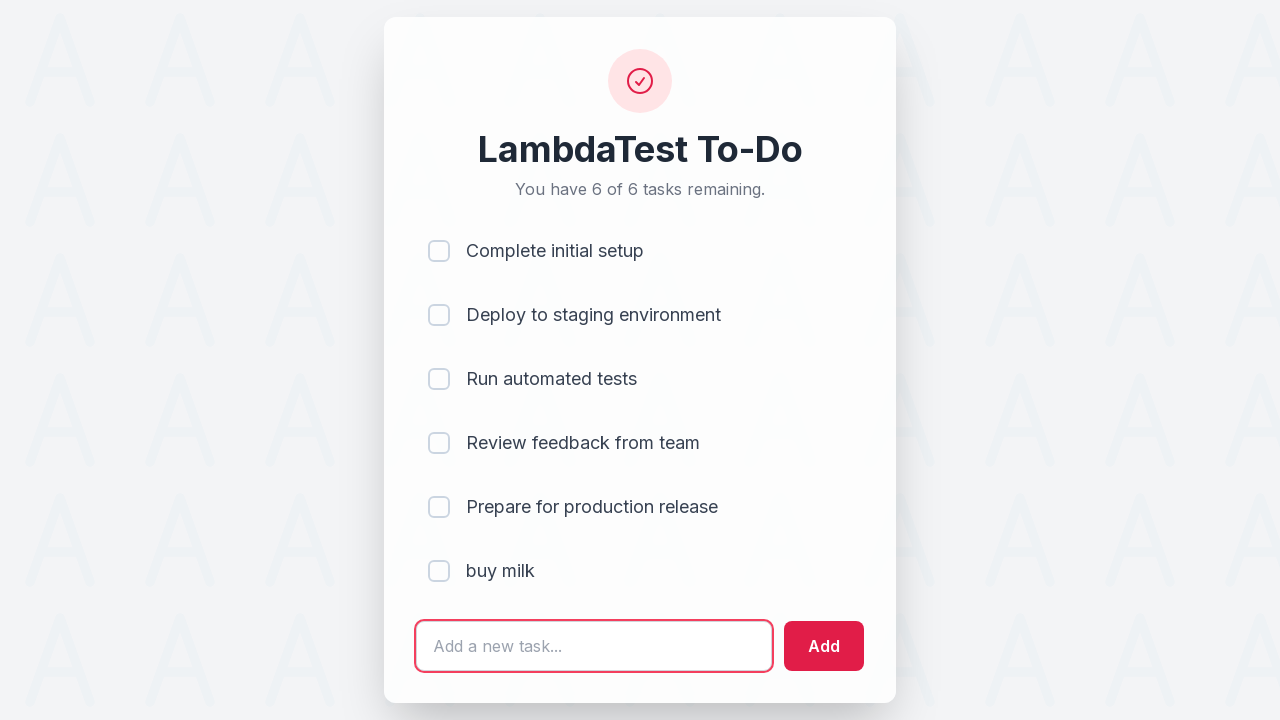

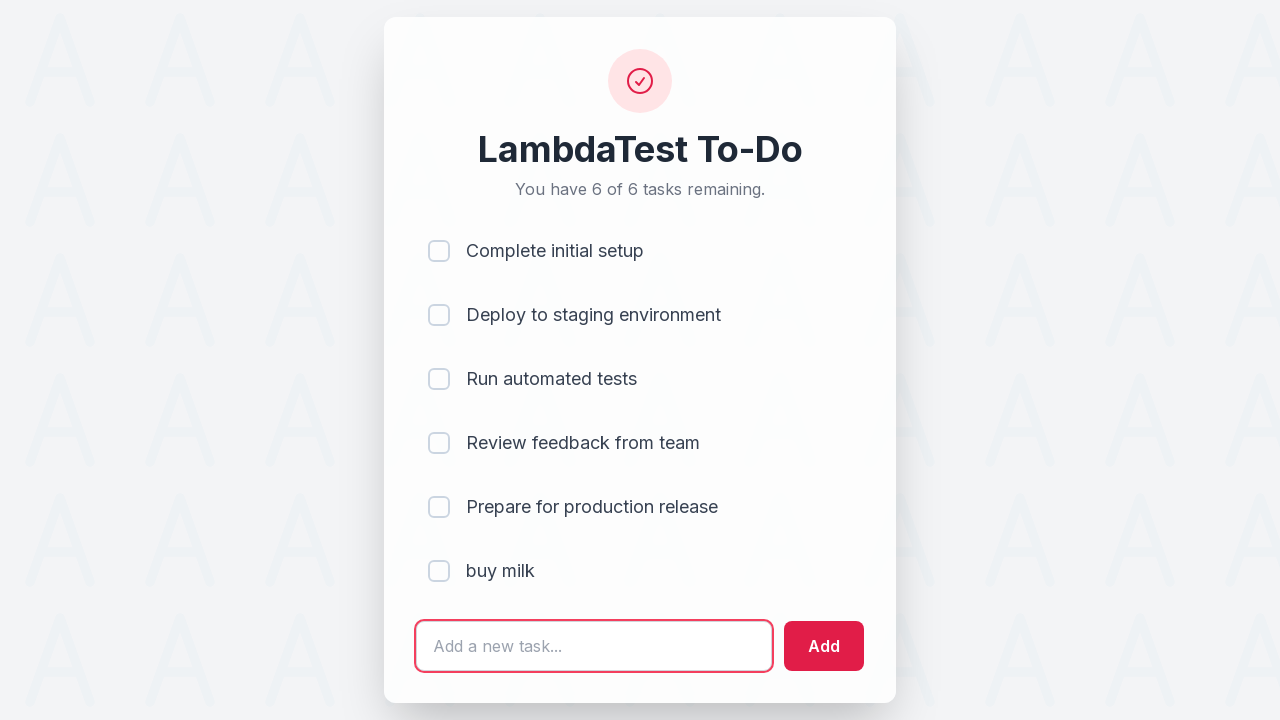